Tests the Back button on the registration form navigates back to the login form.

Starting URL: https://anatoly-karpovich.github.io/demo-login-form/

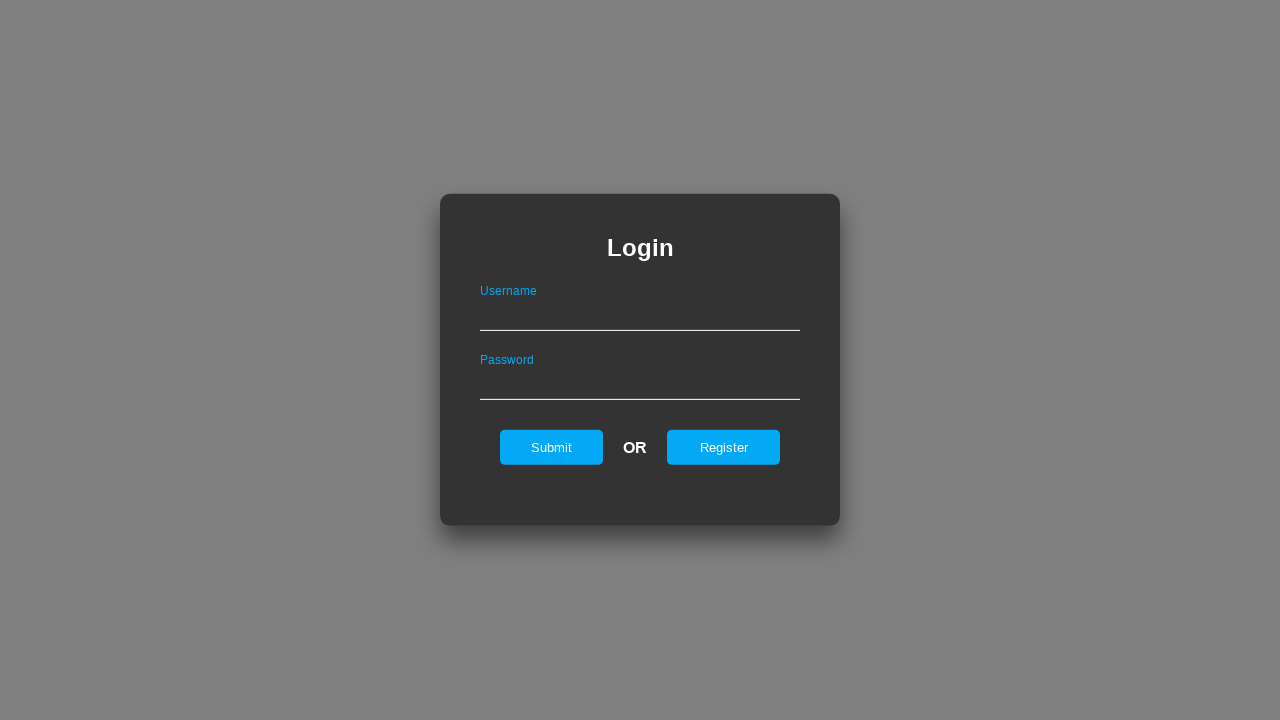

Clicked Register button to navigate to registration form at (724, 447) on input#registerOnLogin
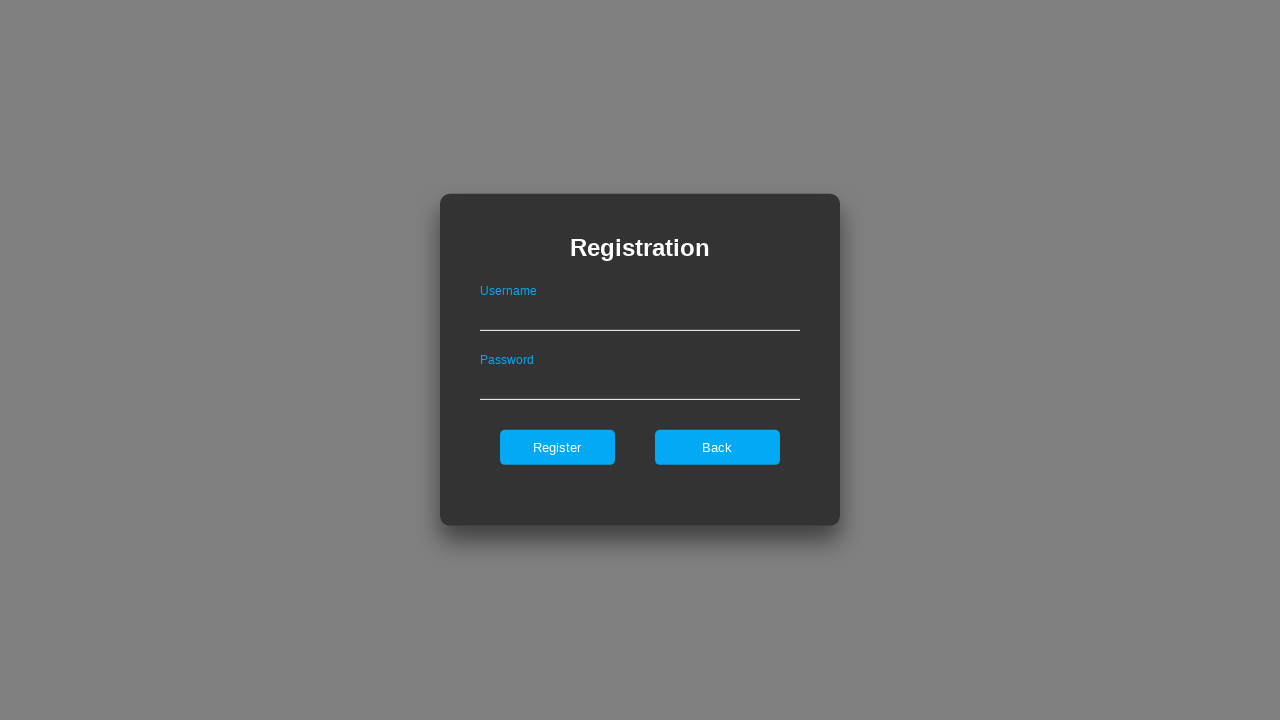

Registration form appeared
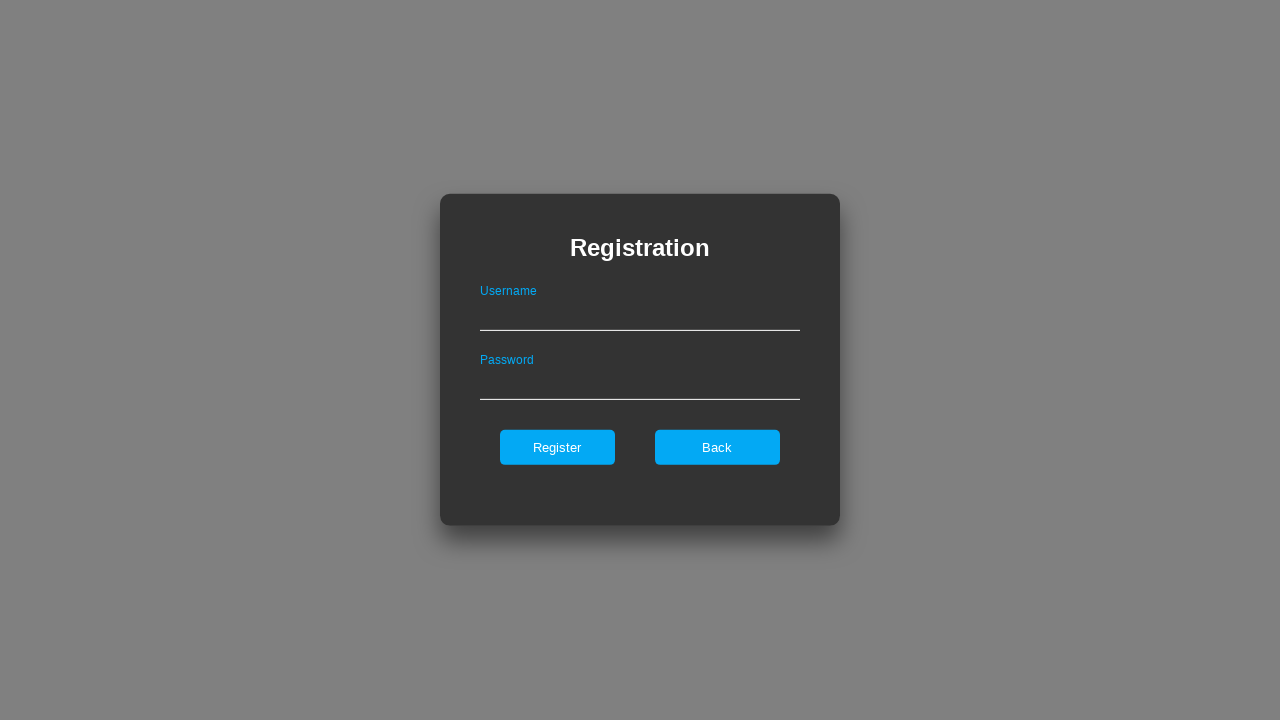

Clicked Back button on registration form at (717, 447) on input#backOnRegister
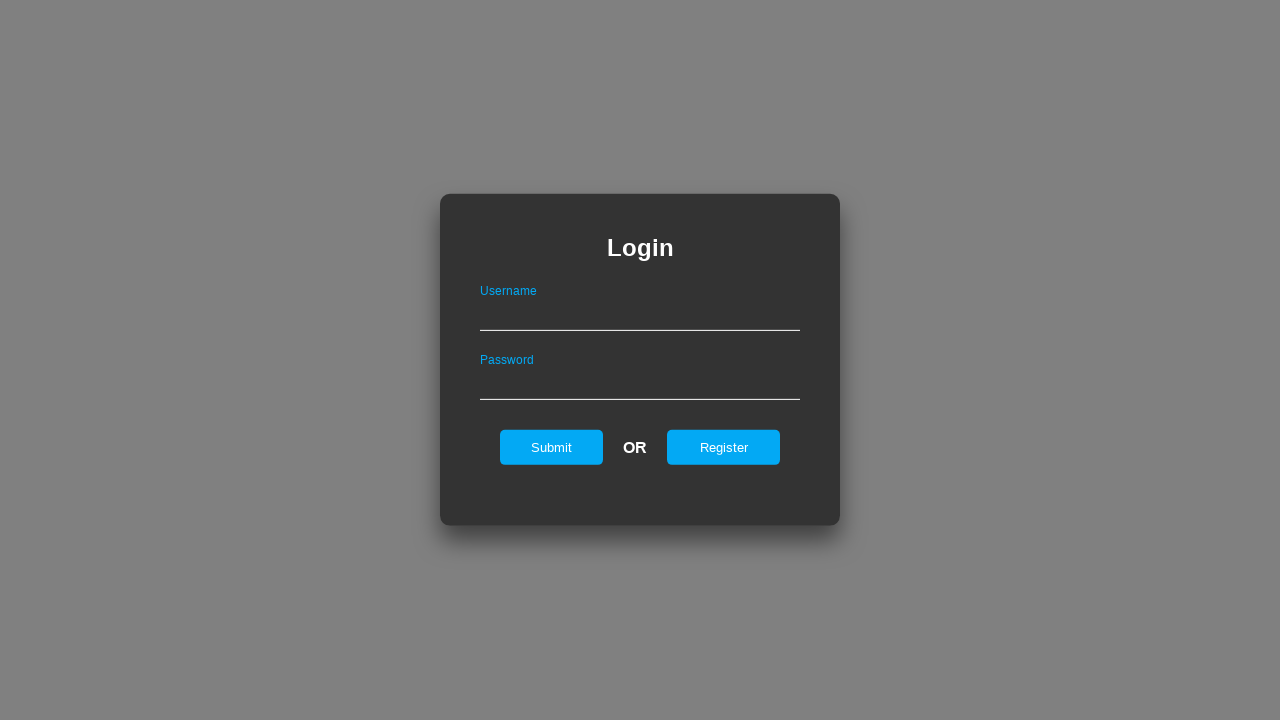

Login form appeared after clicking Back button
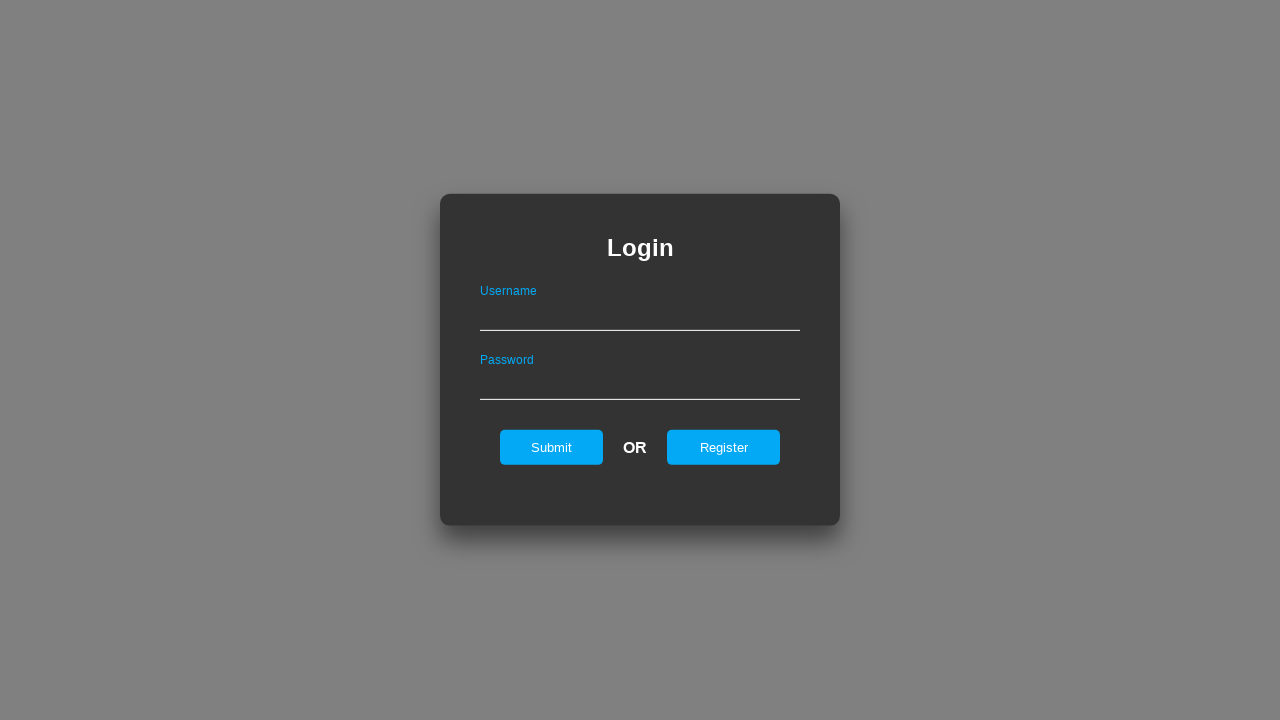

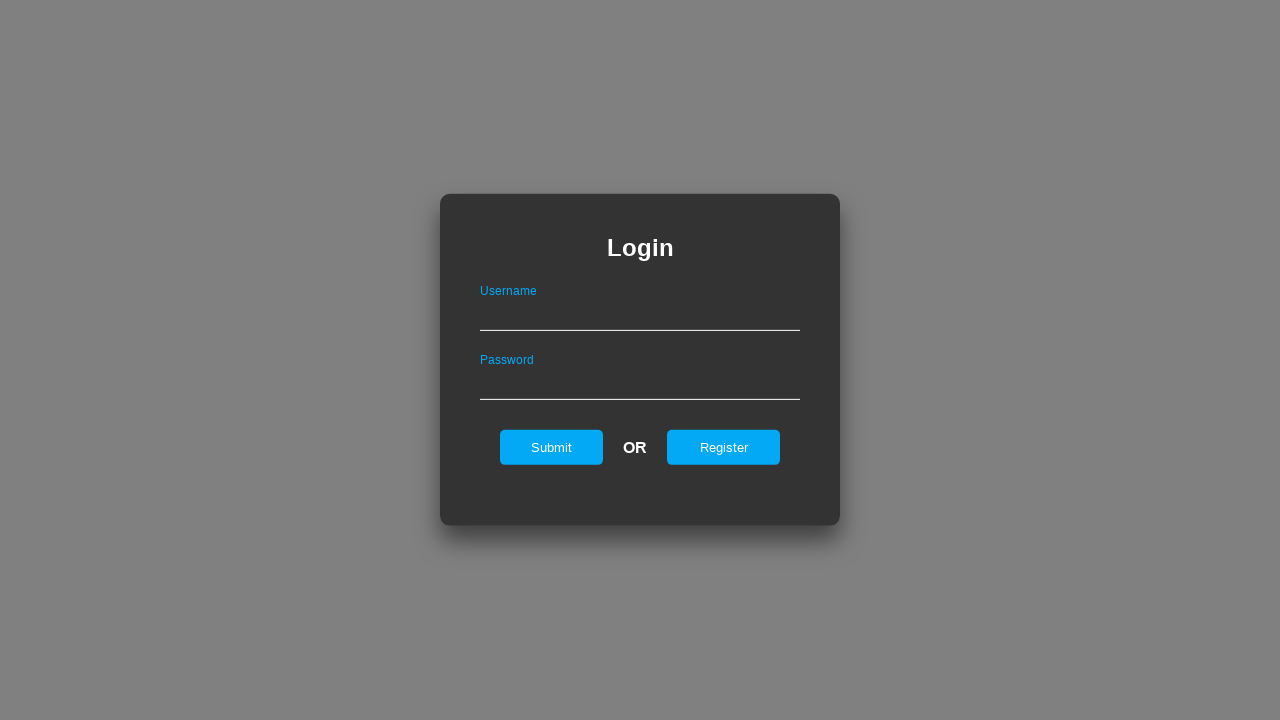